Tests mouse hover action on an element and verifies the hover status is detected.

Starting URL: https://www.selenium.dev/selenium/web/mouse_interaction.html

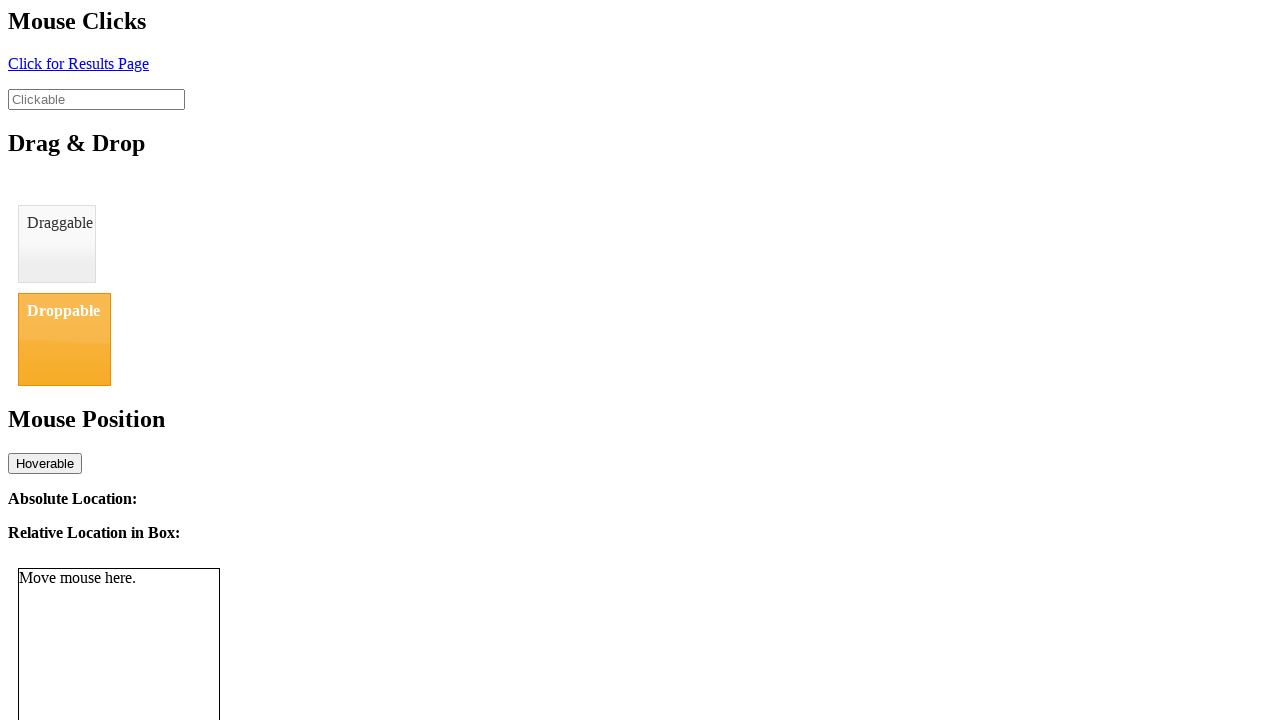

Navigated to mouse interaction test page
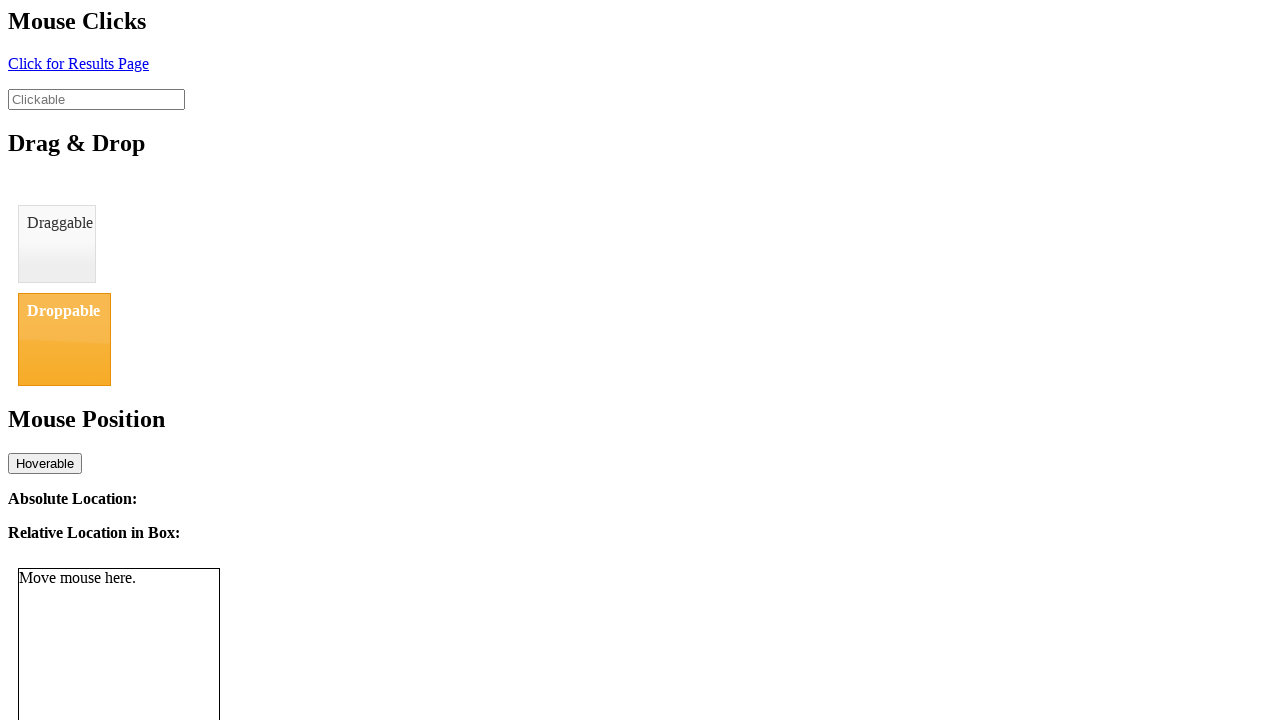

Hovered over the hover element at (45, 463) on #hover
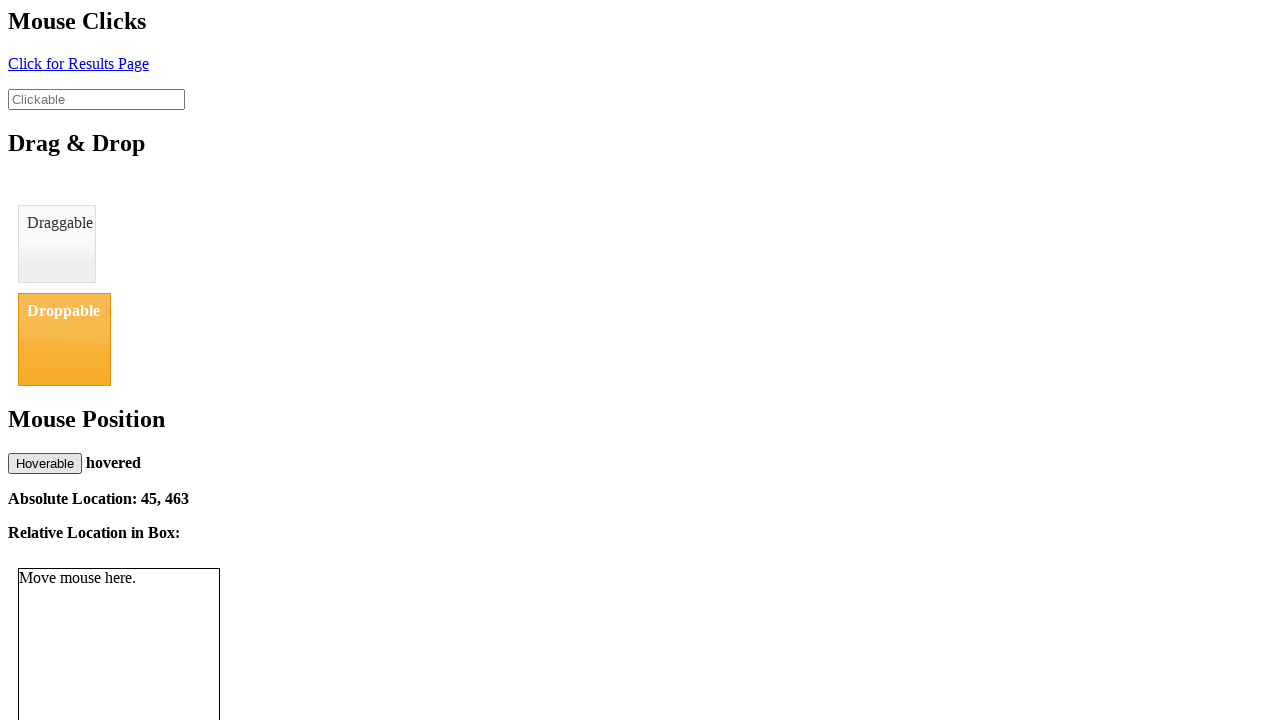

Verified hover status is displayed as 'hovered'
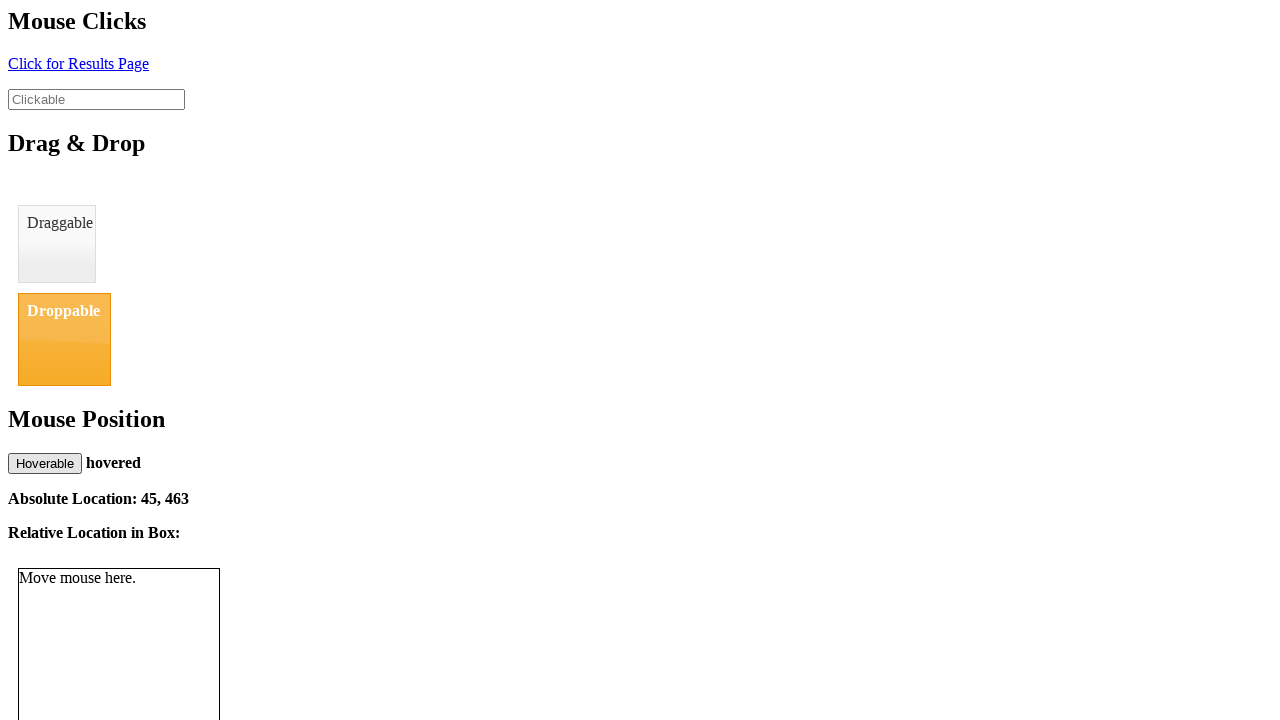

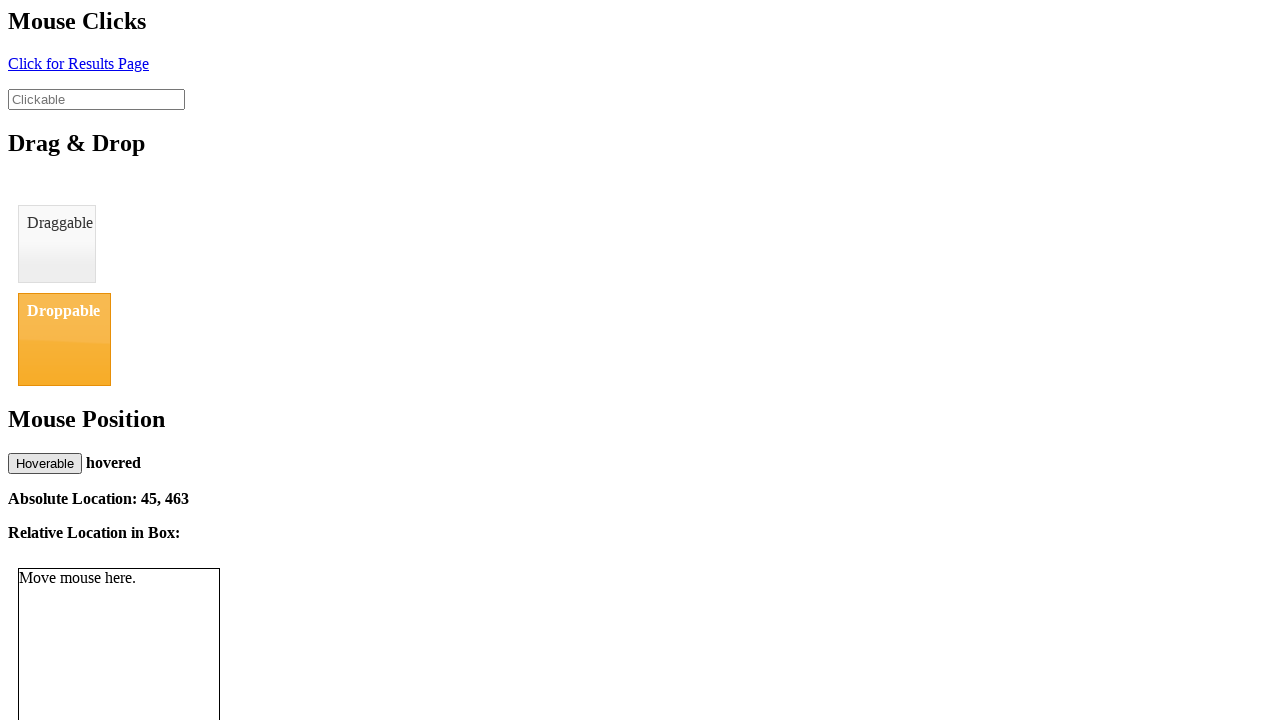